Tests that the "Clear completed" button appears when items are completed

Starting URL: https://demo.playwright.dev/todomvc

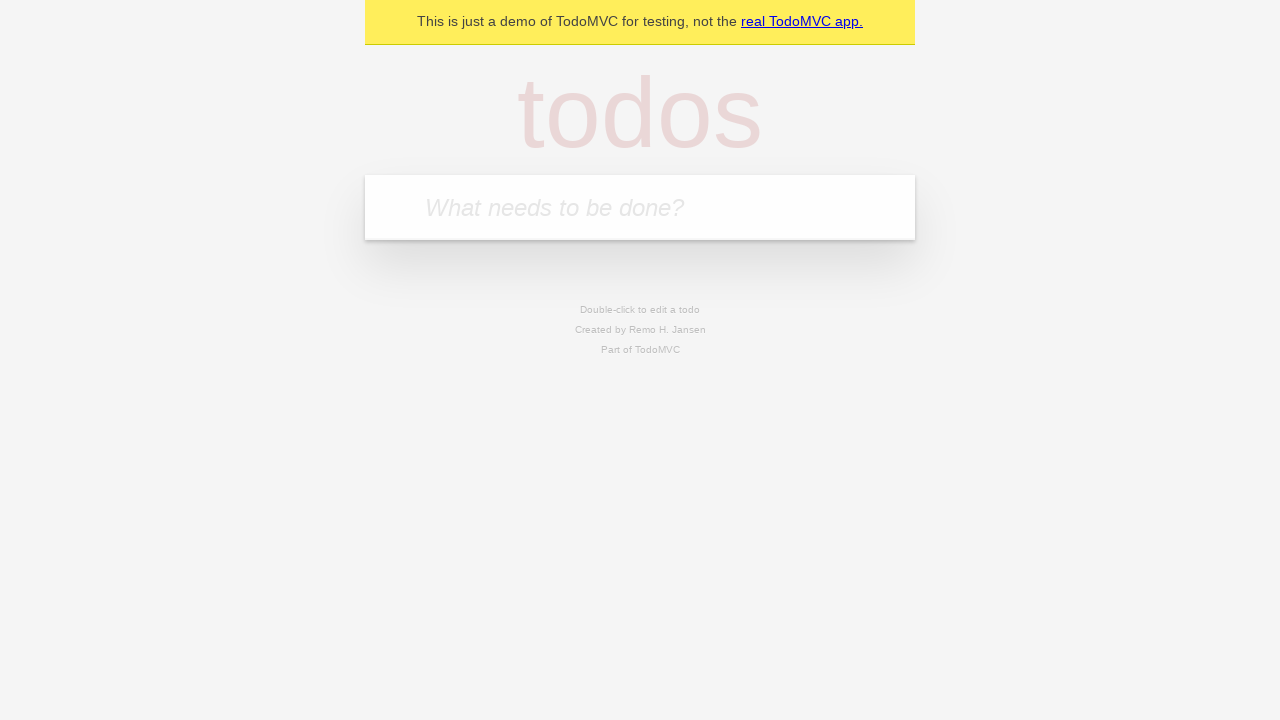

Located the 'What needs to be done?' input field
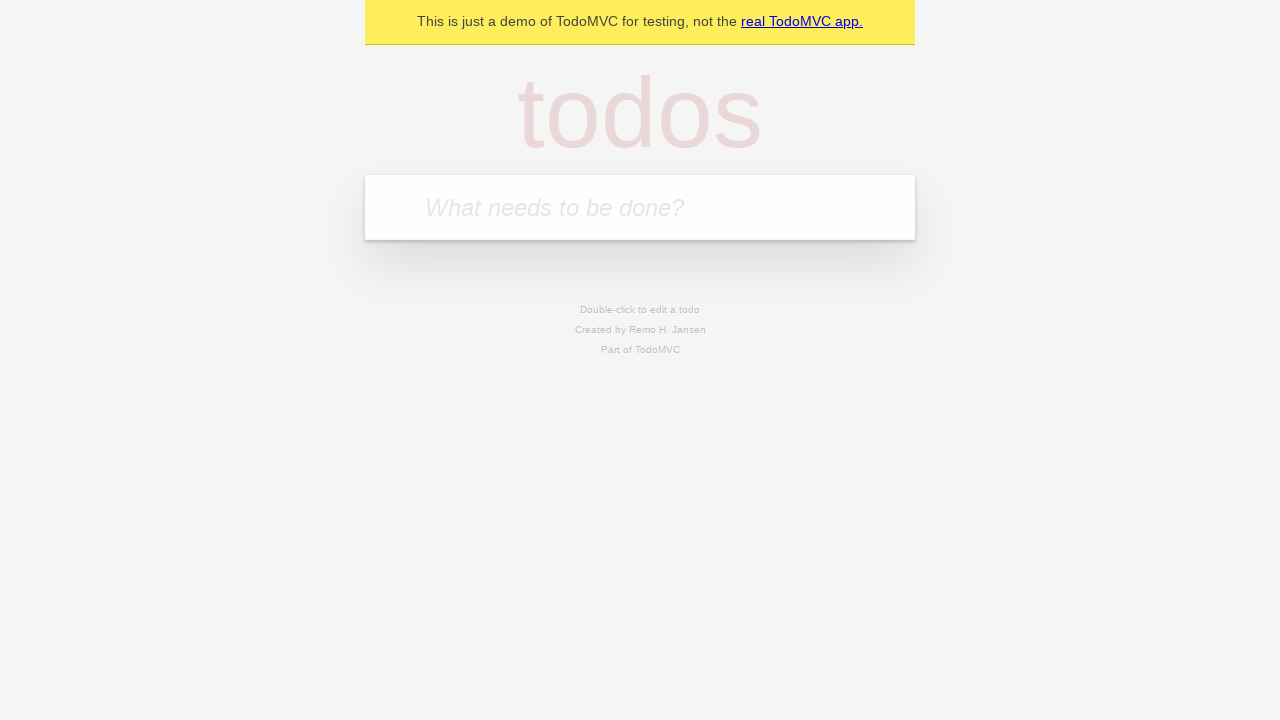

Filled todo input with 'buy some cheese' on internal:attr=[placeholder="What needs to be done?"i]
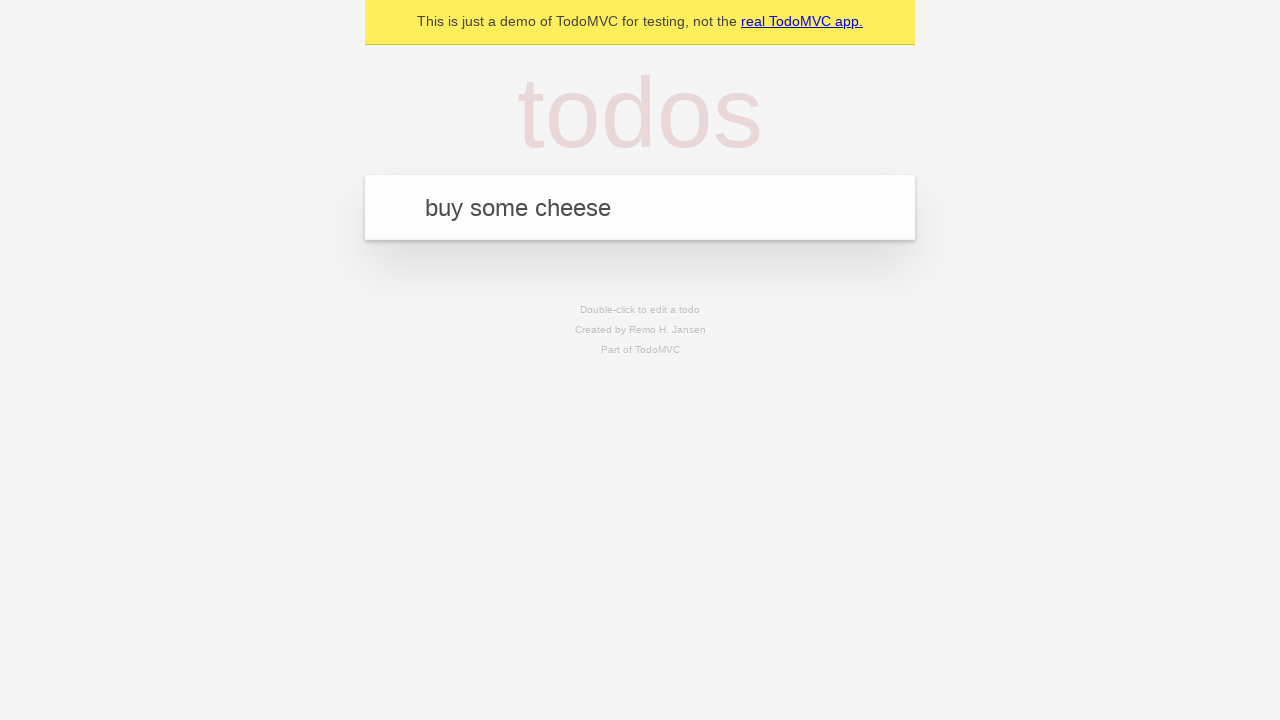

Pressed Enter to create first todo on internal:attr=[placeholder="What needs to be done?"i]
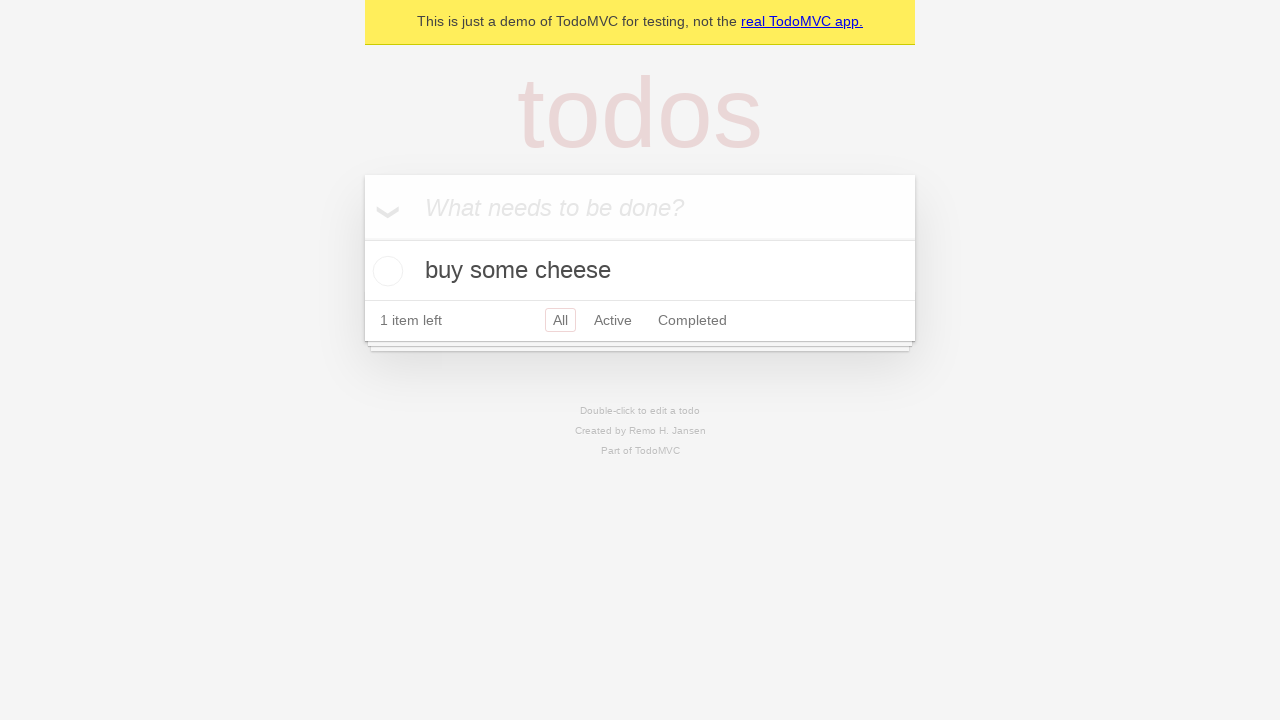

Filled todo input with 'feed the cat' on internal:attr=[placeholder="What needs to be done?"i]
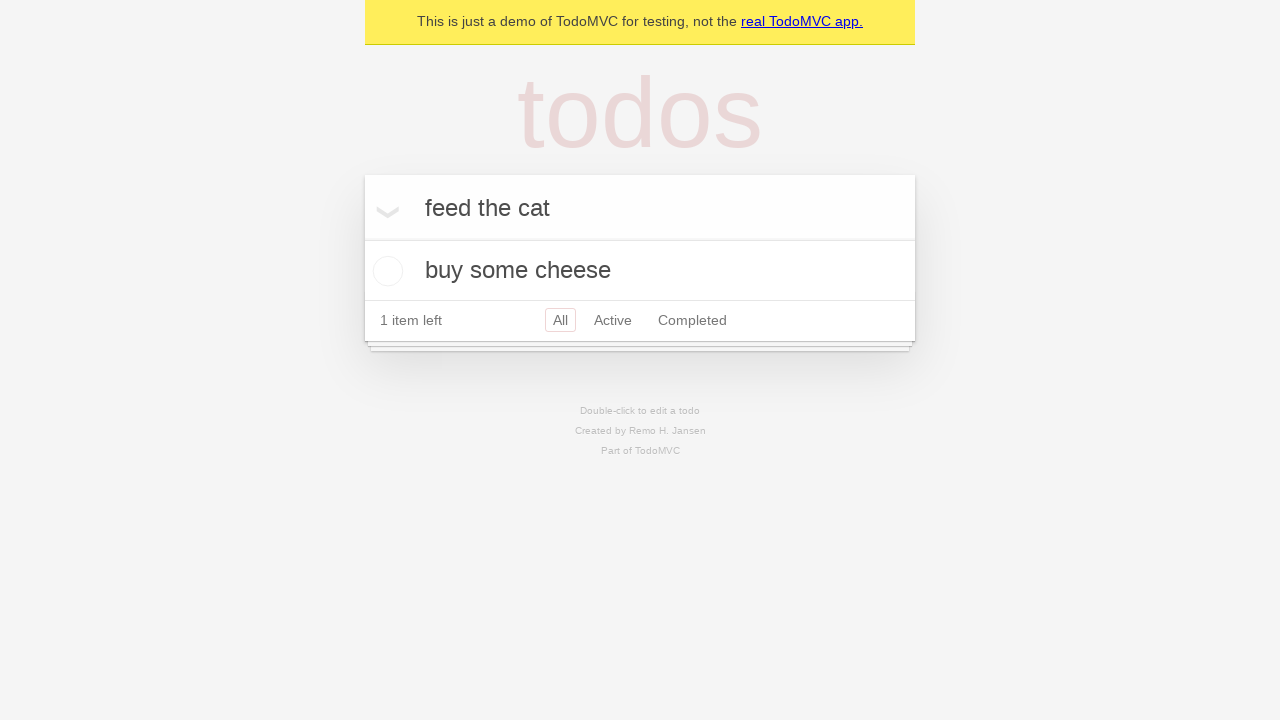

Pressed Enter to create second todo on internal:attr=[placeholder="What needs to be done?"i]
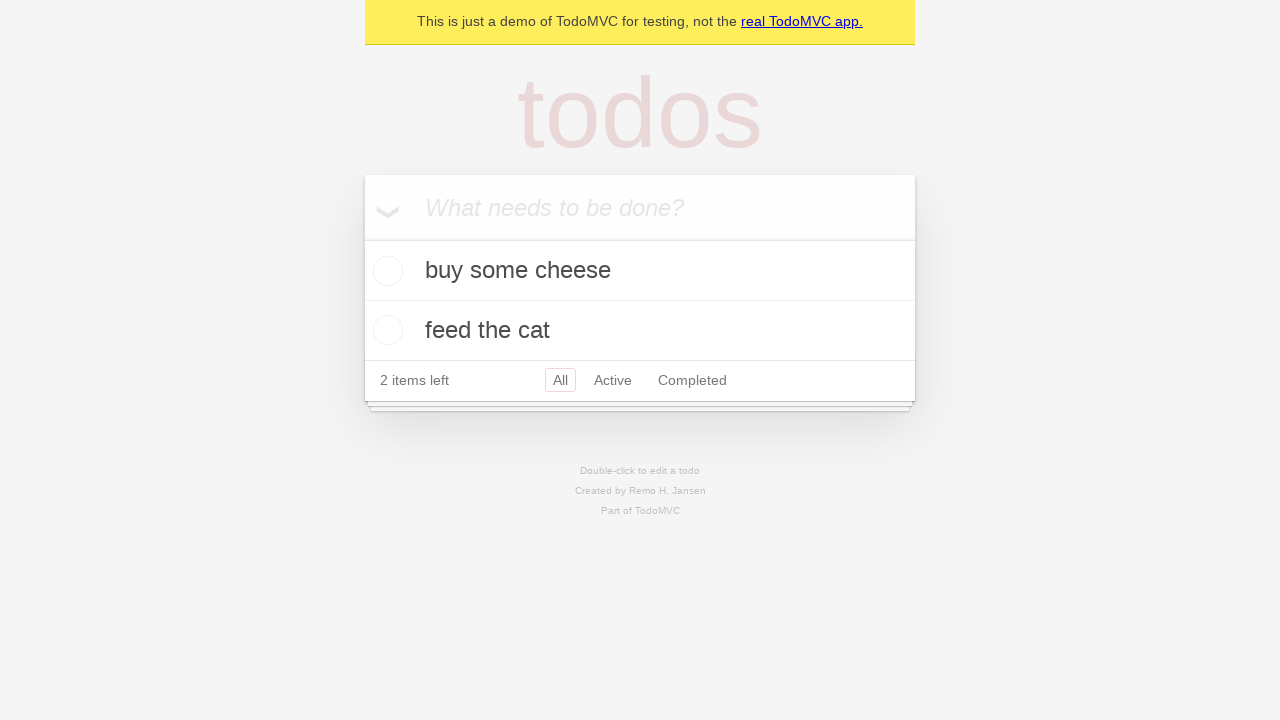

Filled todo input with 'book a doctors appointment' on internal:attr=[placeholder="What needs to be done?"i]
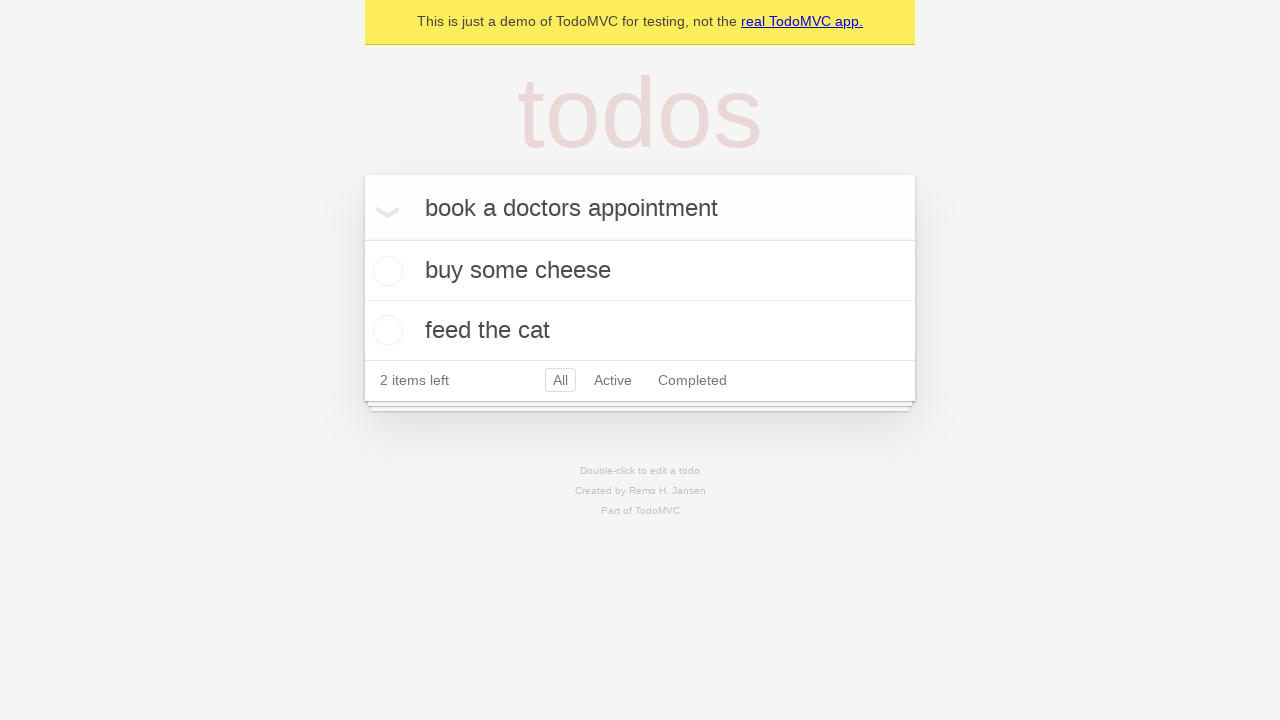

Pressed Enter to create third todo on internal:attr=[placeholder="What needs to be done?"i]
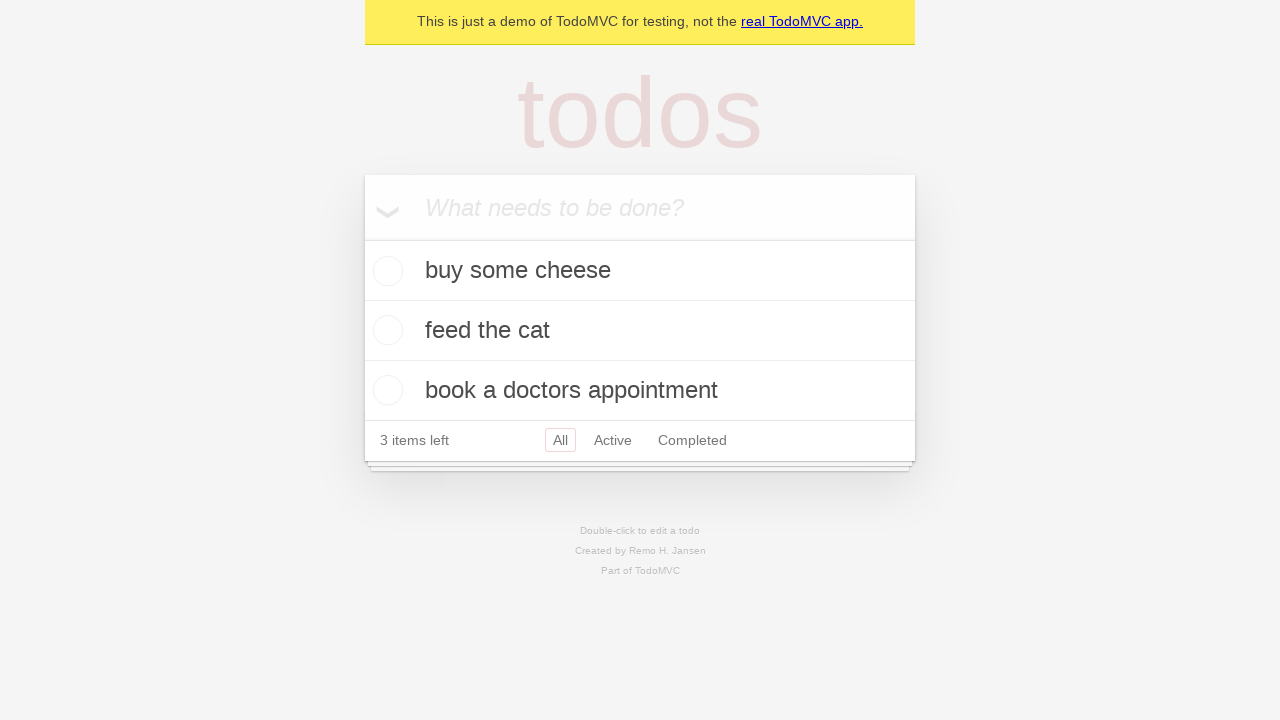

Checked the first todo item as completed at (385, 271) on .todo-list li .toggle >> nth=0
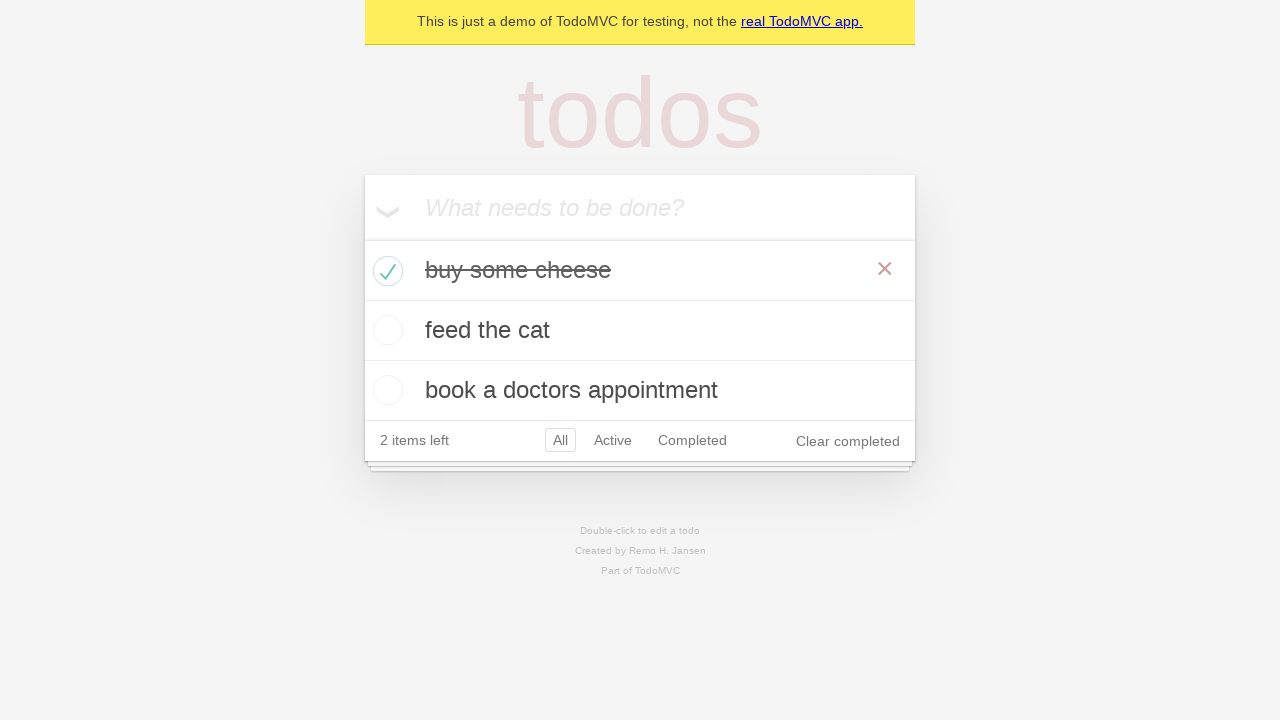

Verified that 'Clear completed' button appeared after marking item as complete
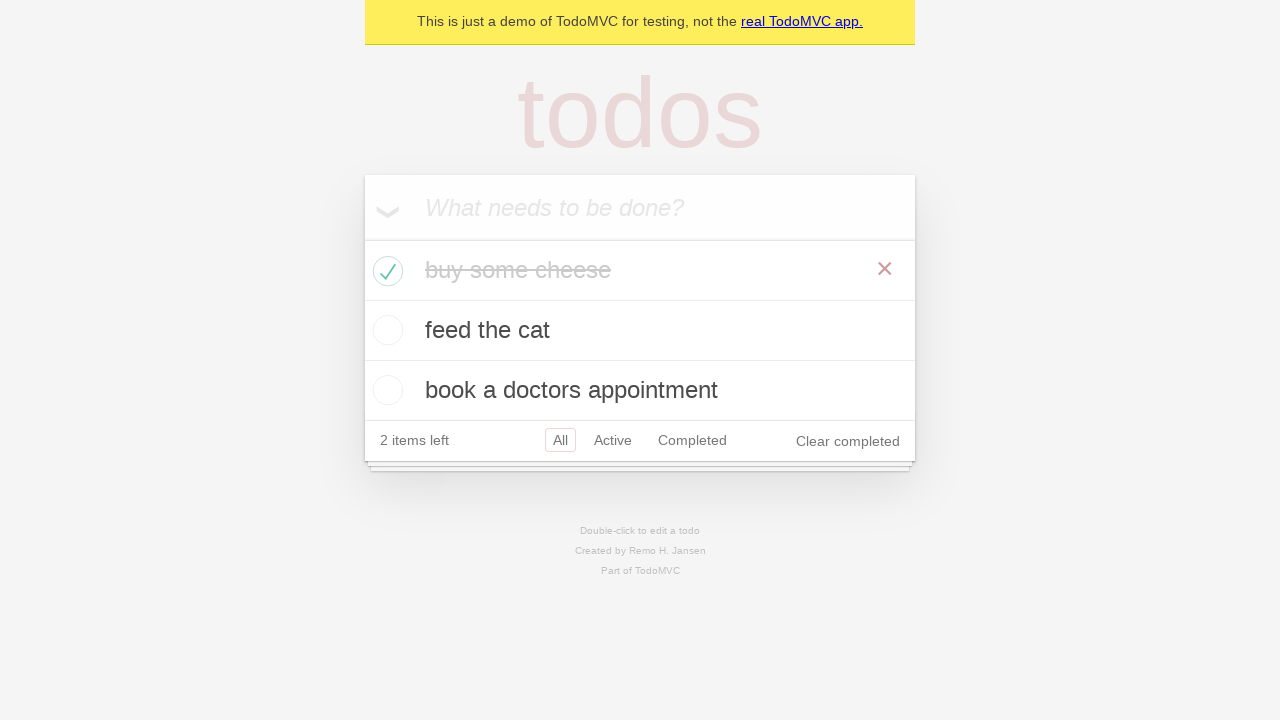

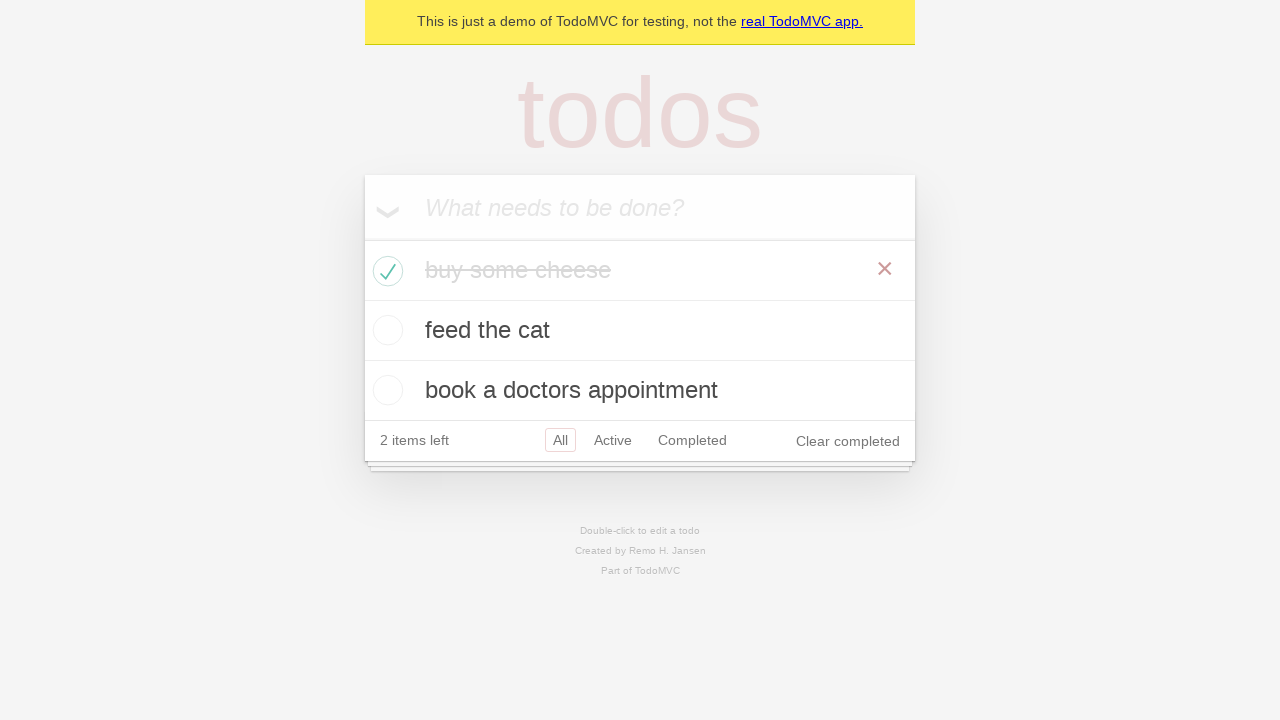